Tests that edits are saved when the edit field loses focus (blur event)

Starting URL: https://demo.playwright.dev/todomvc

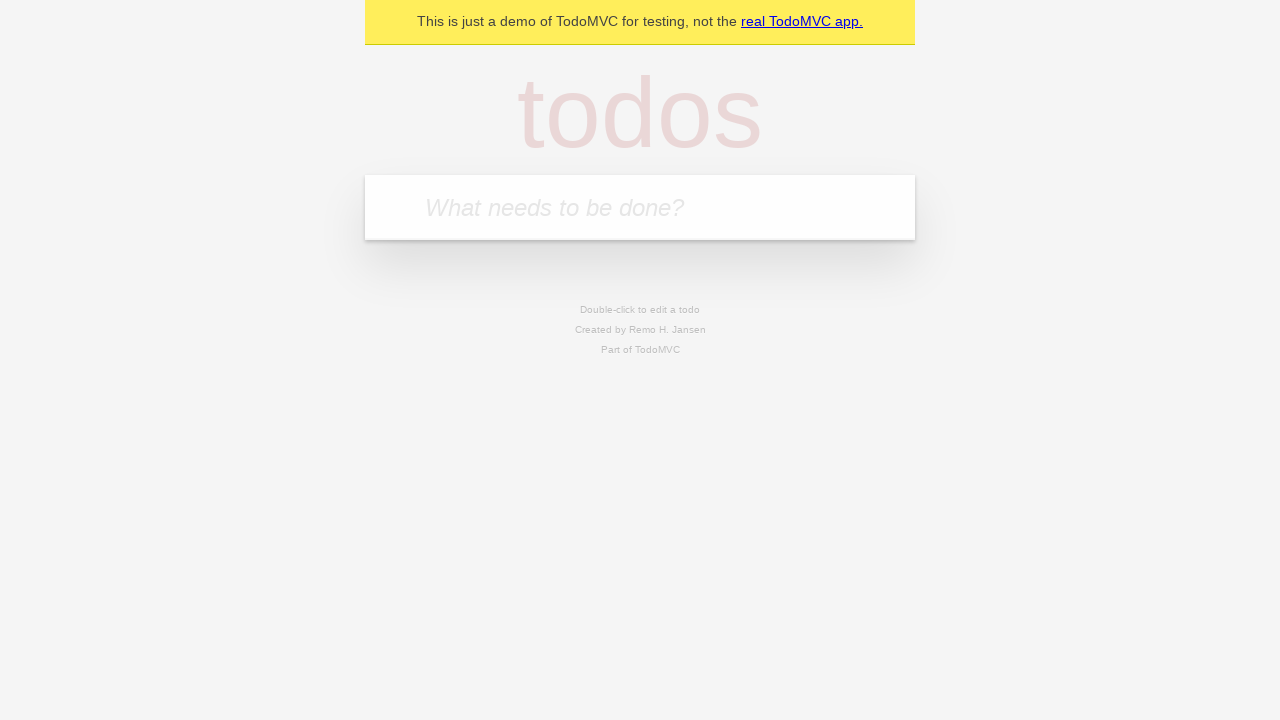

Filled new todo field with 'buy some cheese' on internal:attr=[placeholder="What needs to be done?"i]
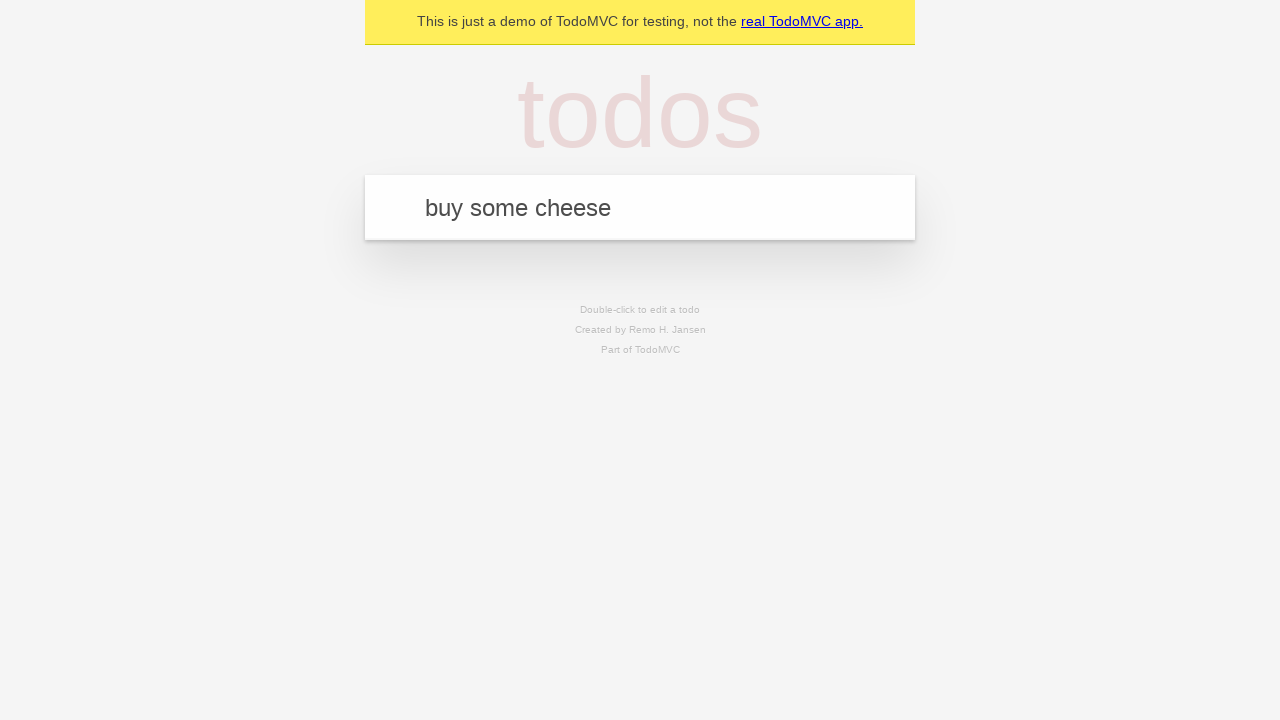

Pressed Enter to create todo 'buy some cheese' on internal:attr=[placeholder="What needs to be done?"i]
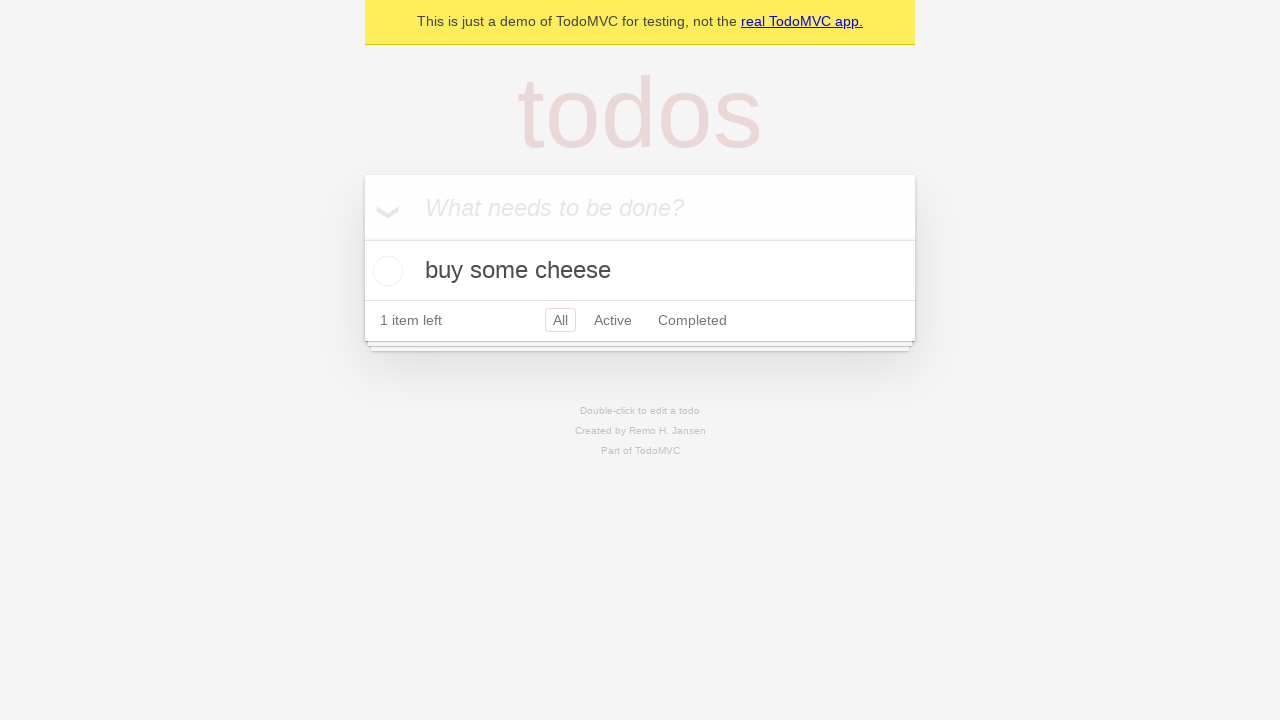

Filled new todo field with 'feed the cat' on internal:attr=[placeholder="What needs to be done?"i]
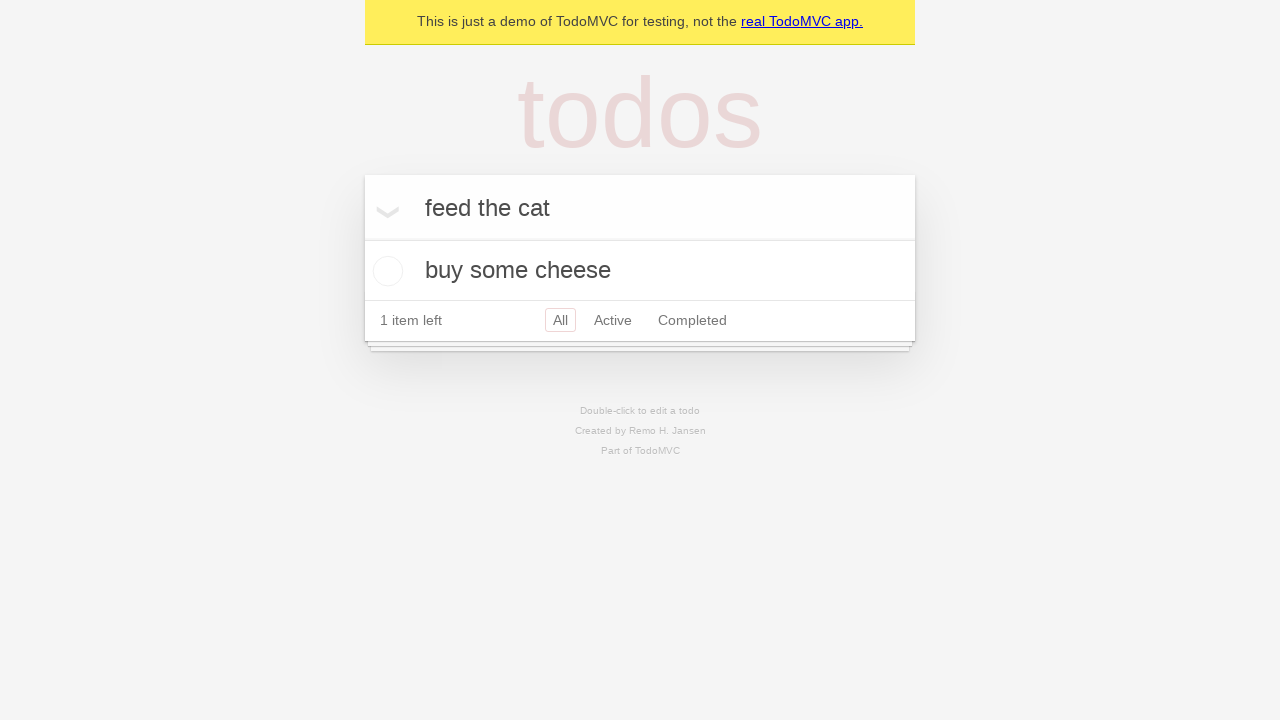

Pressed Enter to create todo 'feed the cat' on internal:attr=[placeholder="What needs to be done?"i]
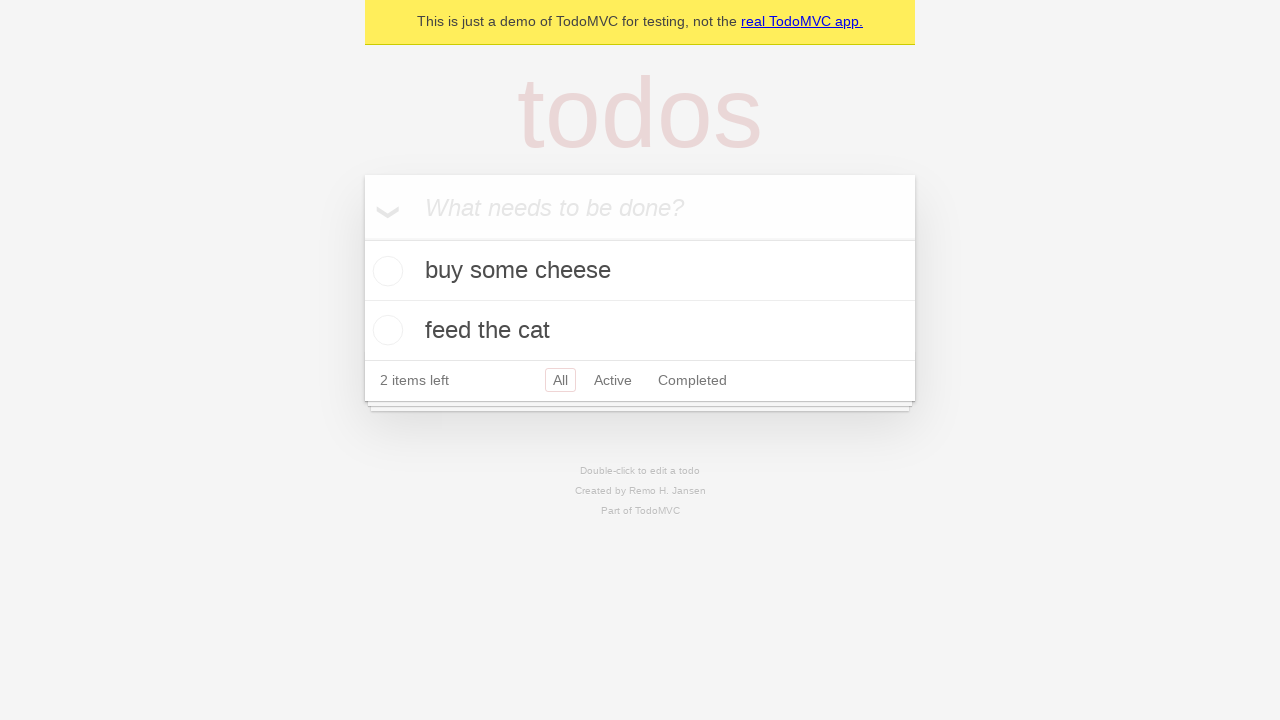

Filled new todo field with 'book a doctors appointment' on internal:attr=[placeholder="What needs to be done?"i]
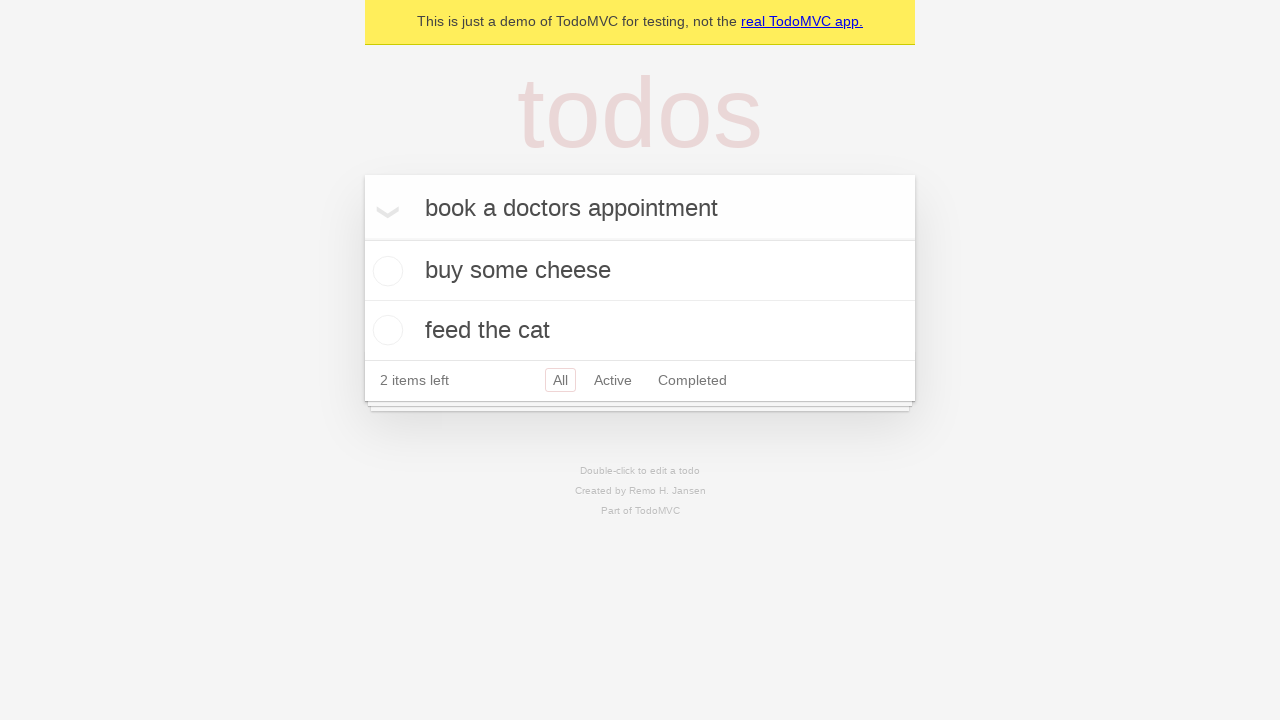

Pressed Enter to create todo 'book a doctors appointment' on internal:attr=[placeholder="What needs to be done?"i]
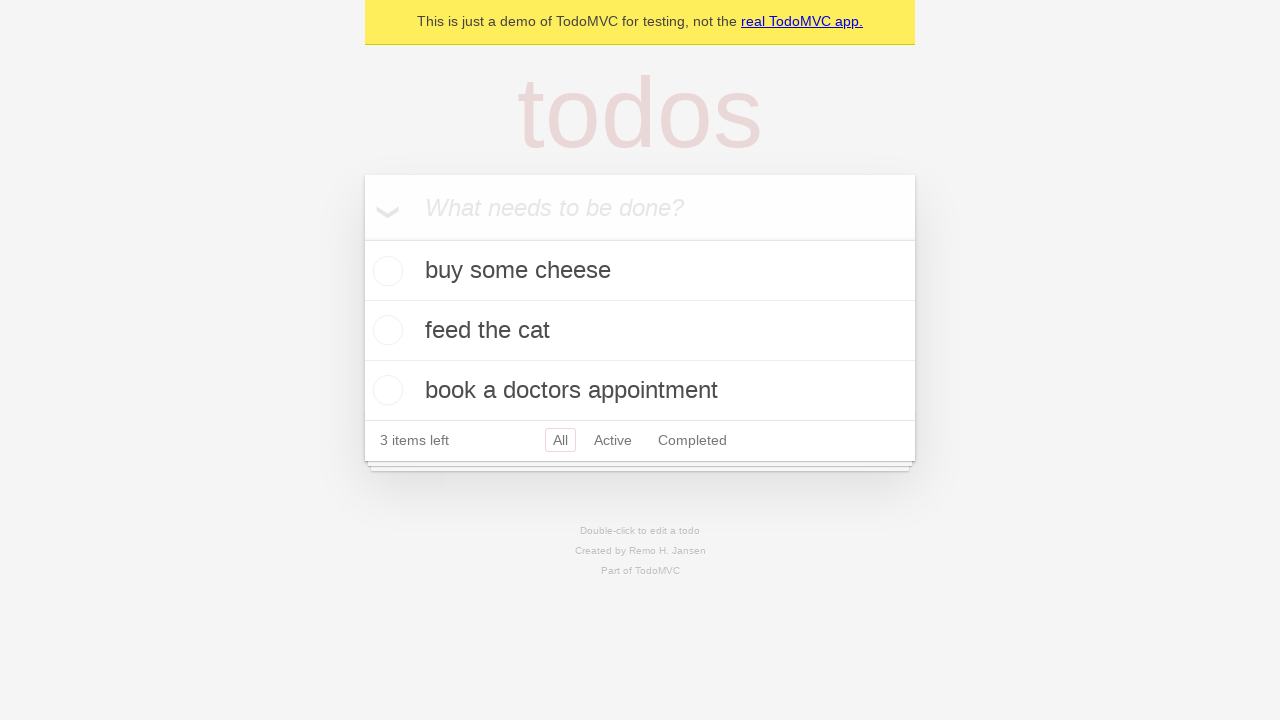

Waited for all 3 todos to be created
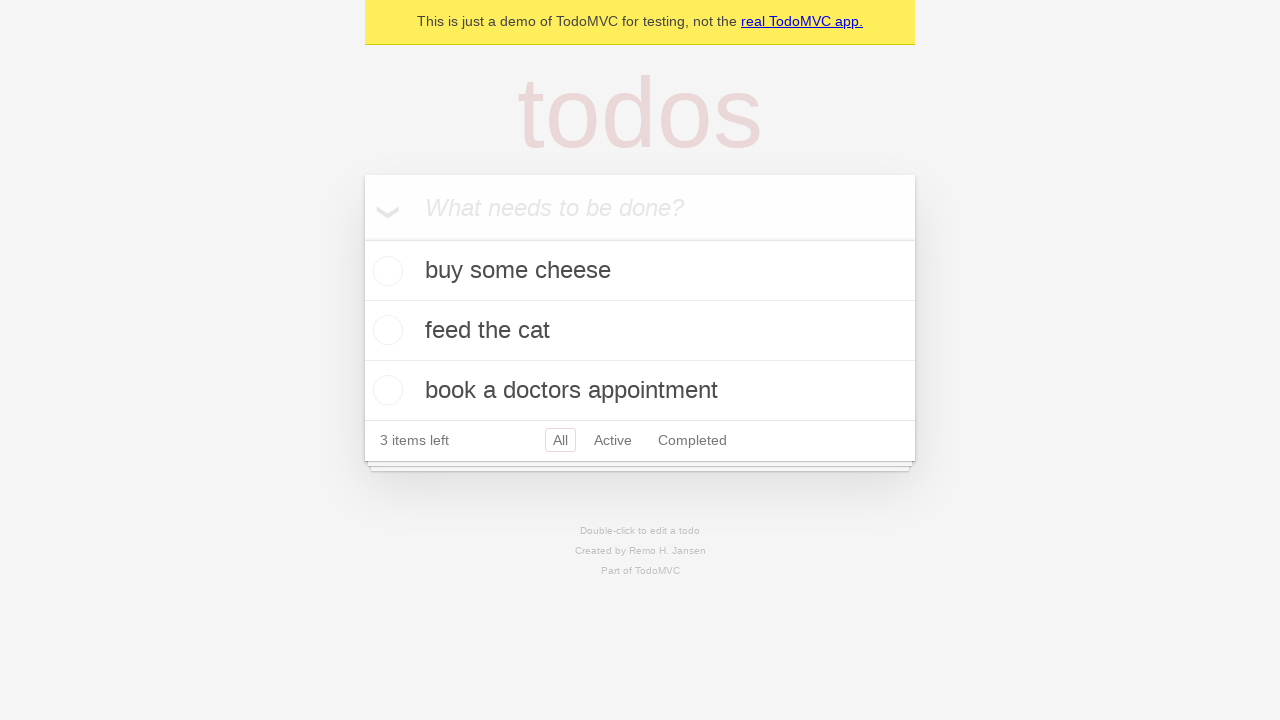

Double-clicked second todo item to enter edit mode at (640, 331) on internal:testid=[data-testid="todo-item"s] >> nth=1
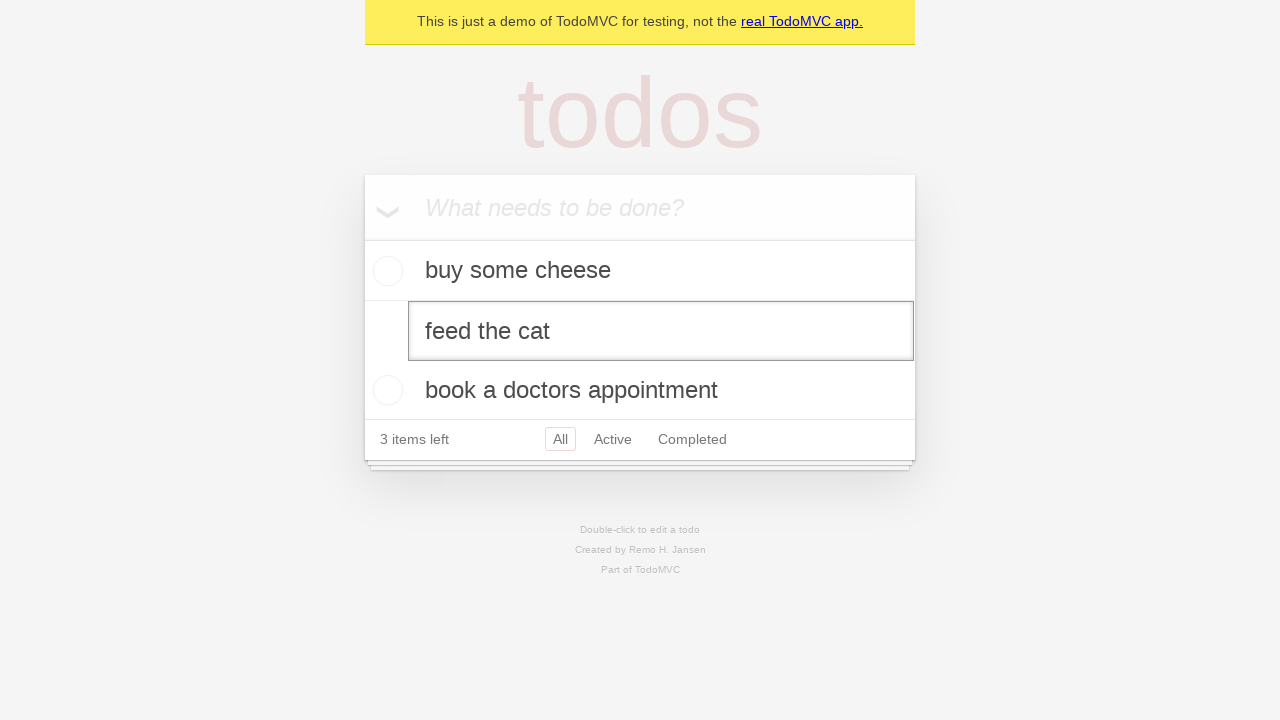

Changed todo text to 'buy some sausages' on internal:testid=[data-testid="todo-item"s] >> nth=1 >> internal:role=textbox[nam
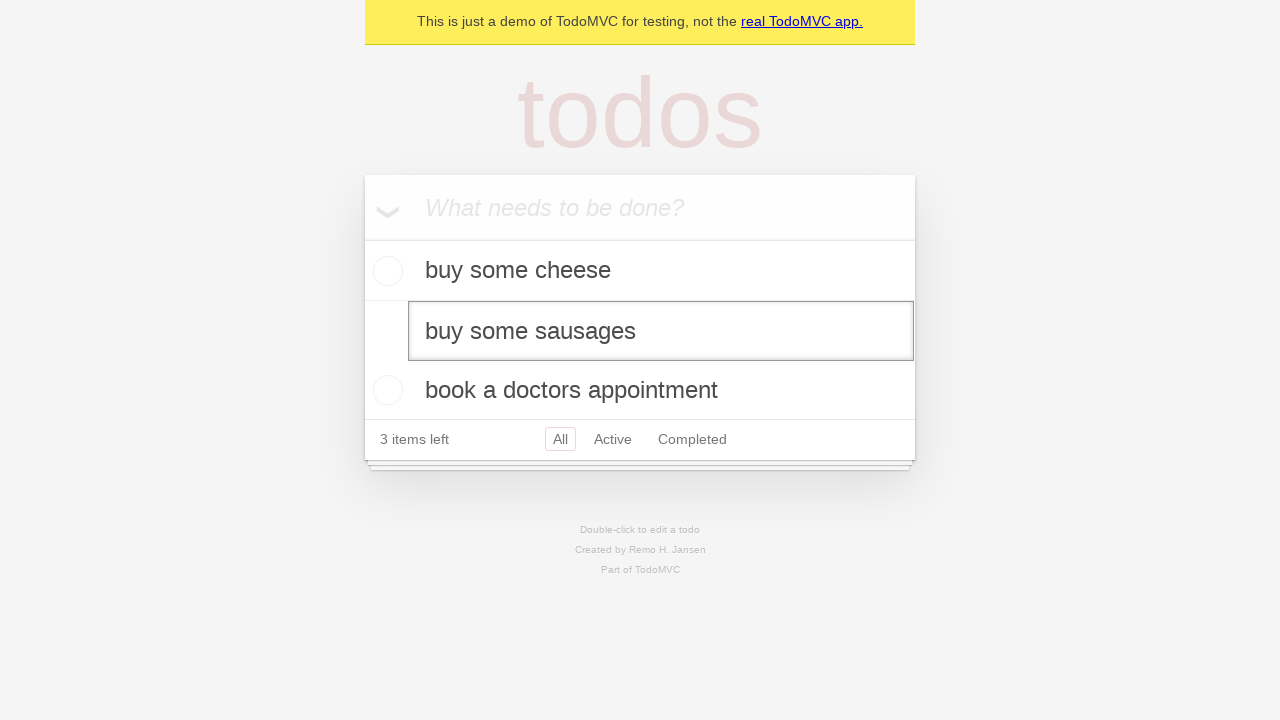

Triggered blur event on edit field to save changes
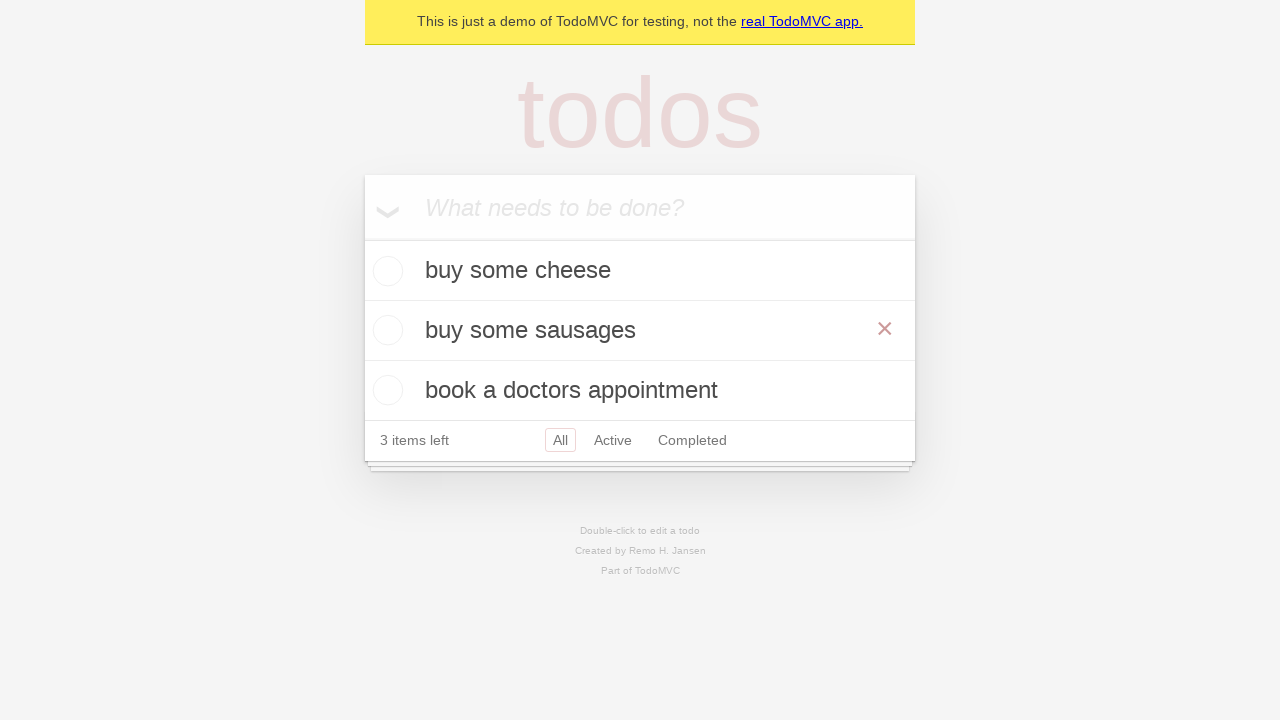

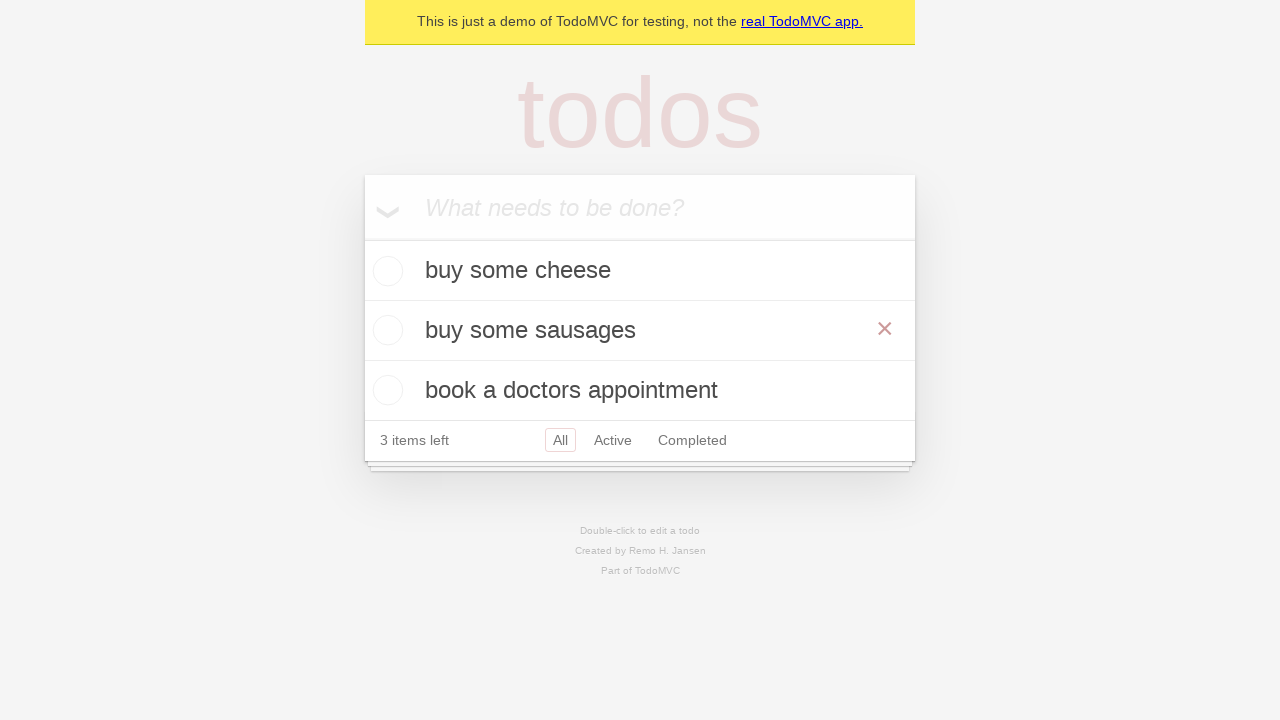